Tests the Python.org search functionality by entering "pycon" as a search query and submitting the form

Starting URL: http://www.python.org

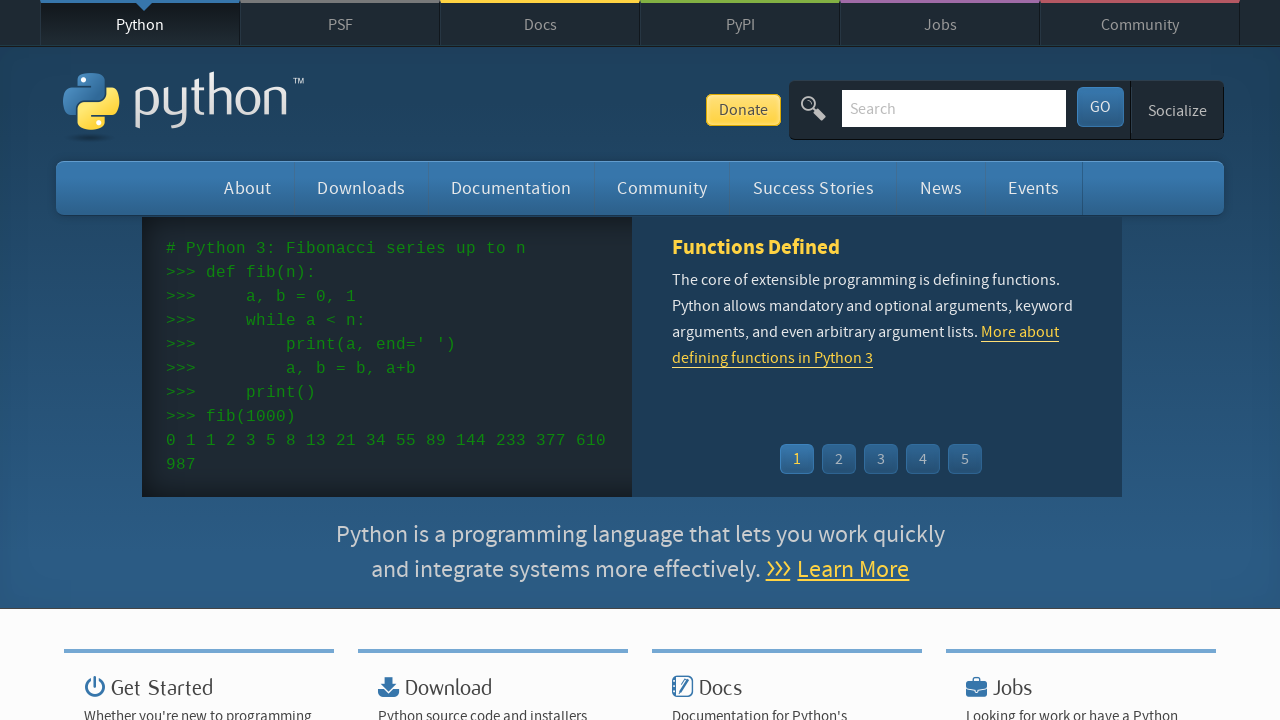

Verified page title contains 'Python'
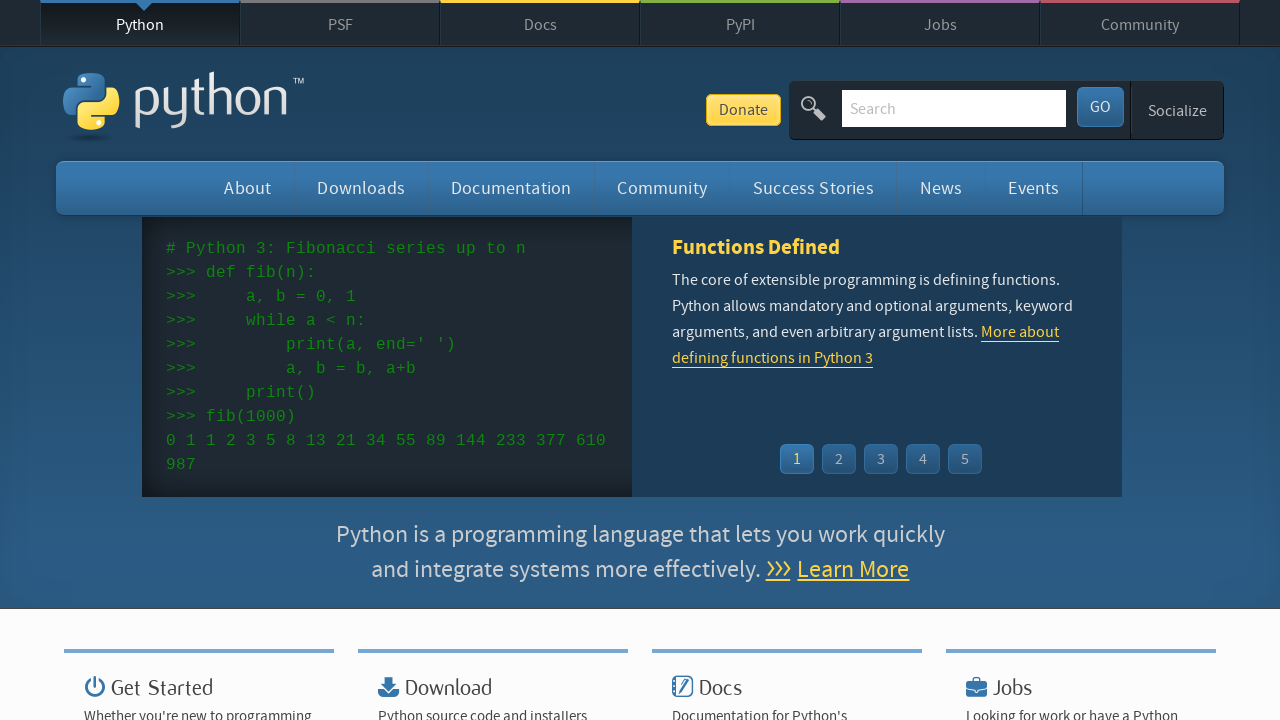

Filled search box with 'pycon' query on input[name='q']
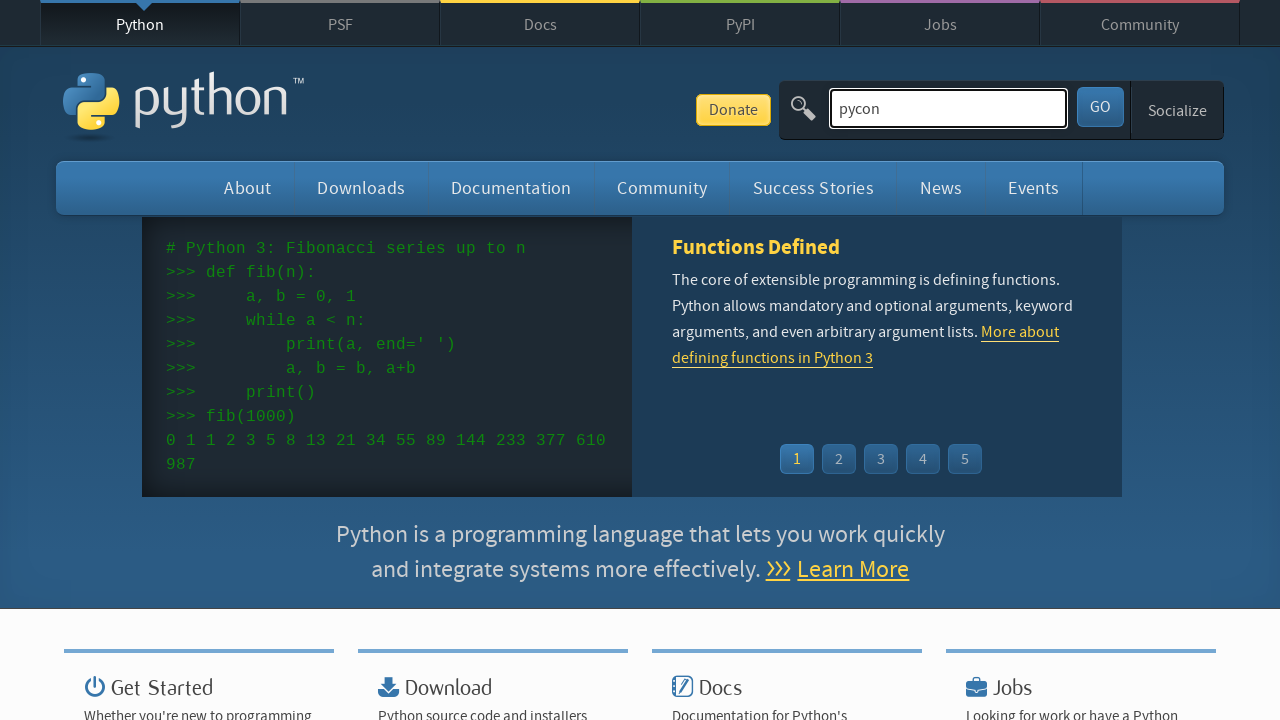

Pressed Enter to submit search form on input[name='q']
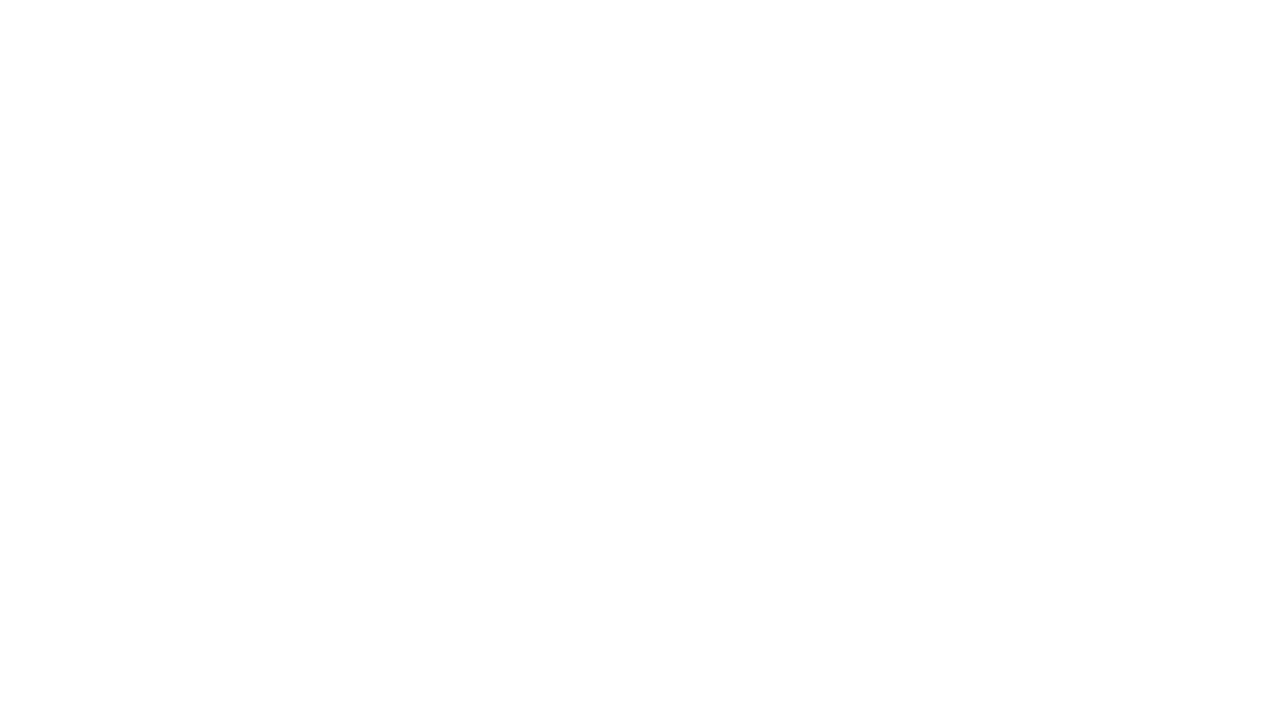

Waited for network idle to complete
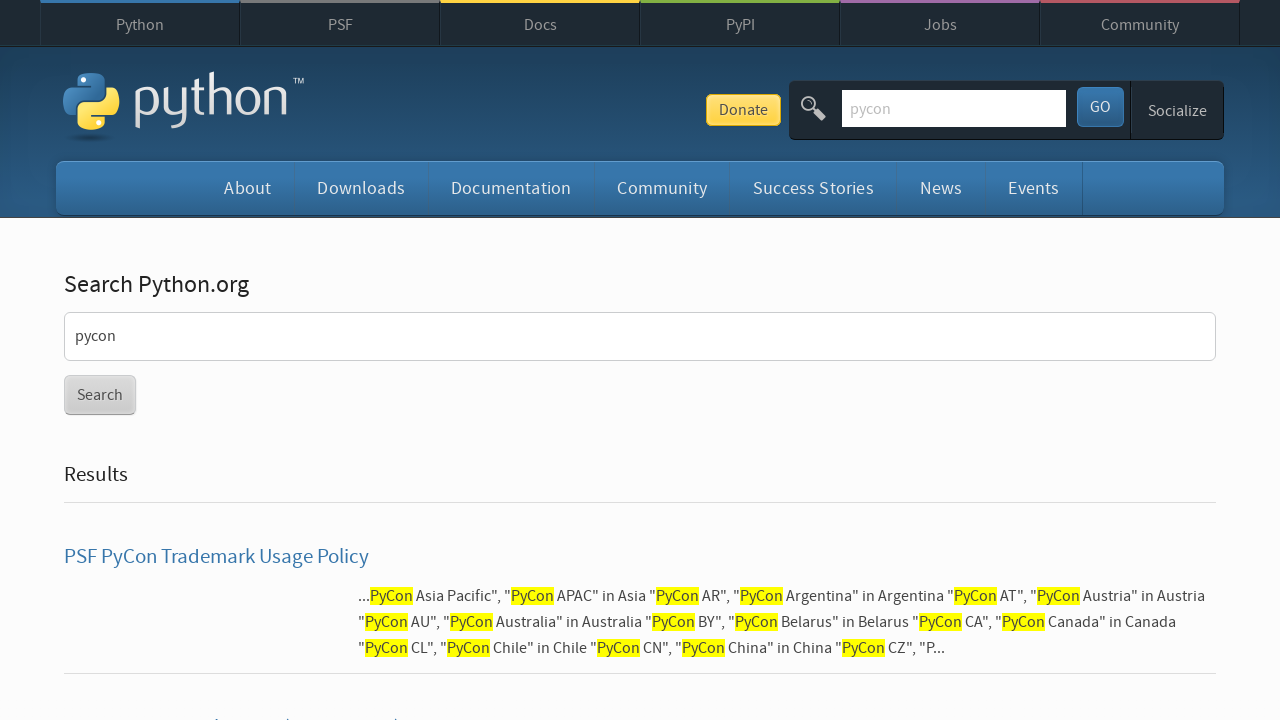

Verified search results are present (no 'No results found' message)
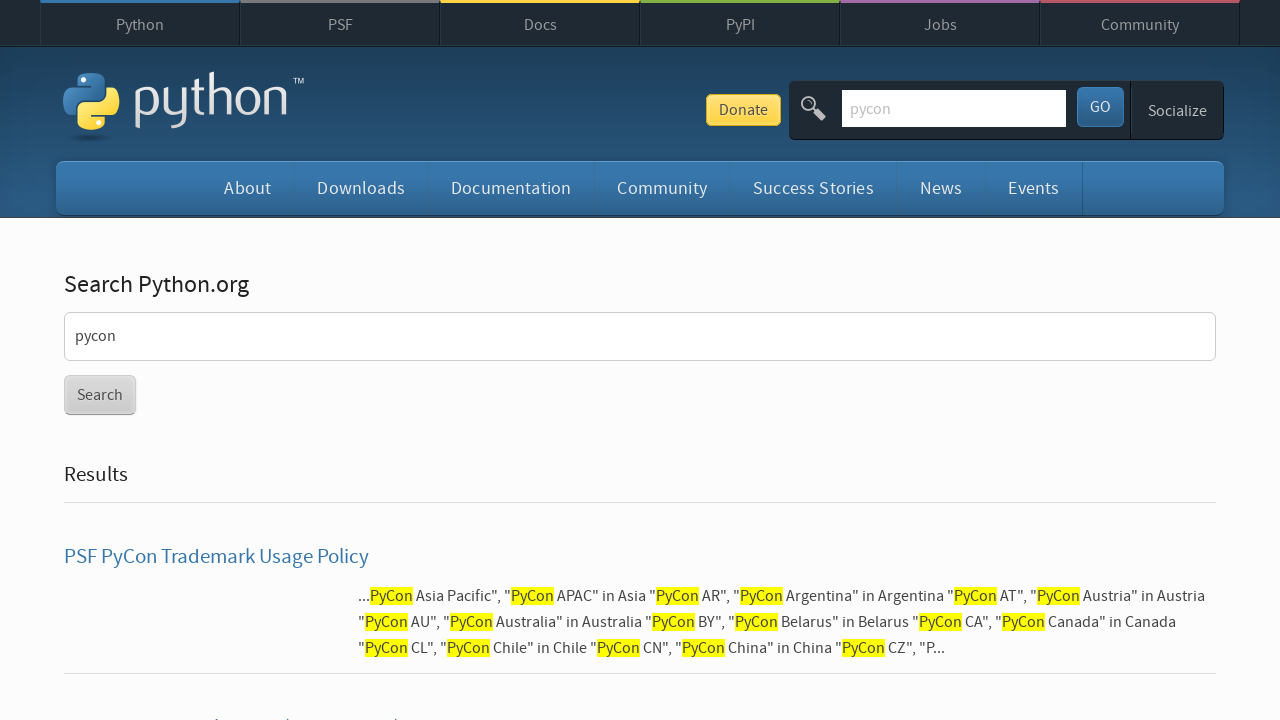

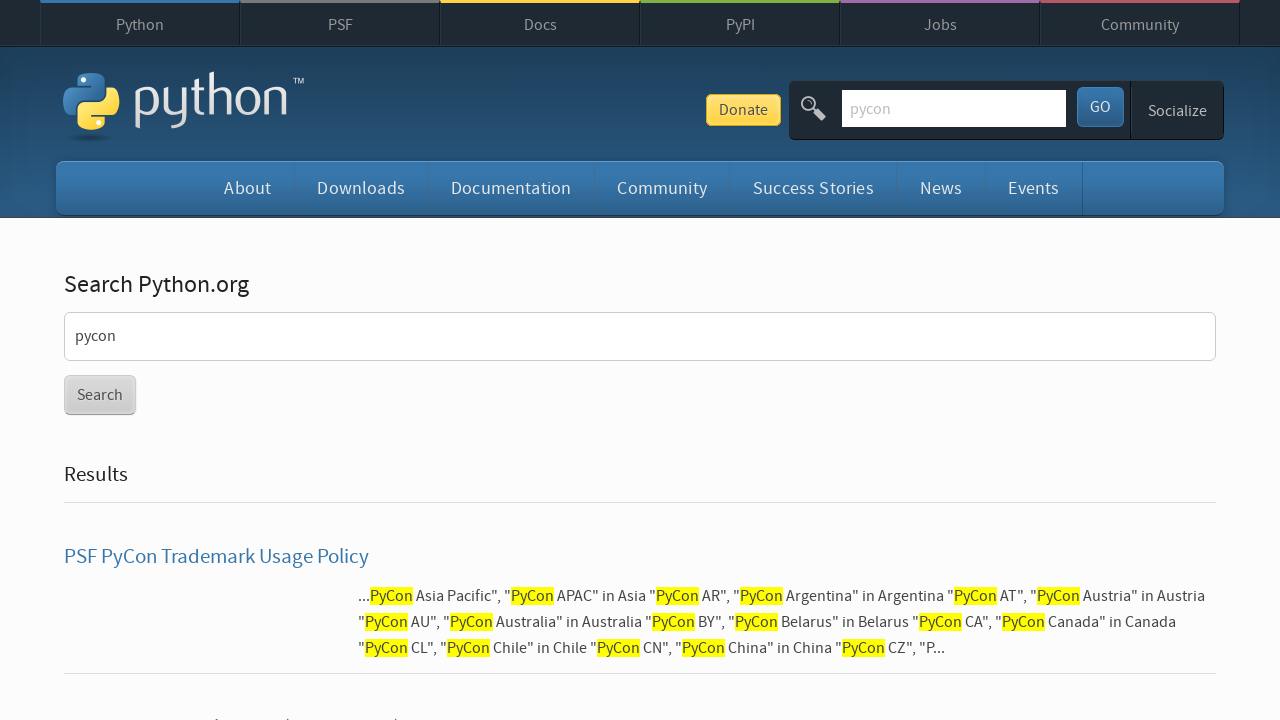